Tests joining a live student session by entering a student name and clicking OK to confirm entry into the session.

Starting URL: https://live.monetanalytics.com/stu_proc/student.html#

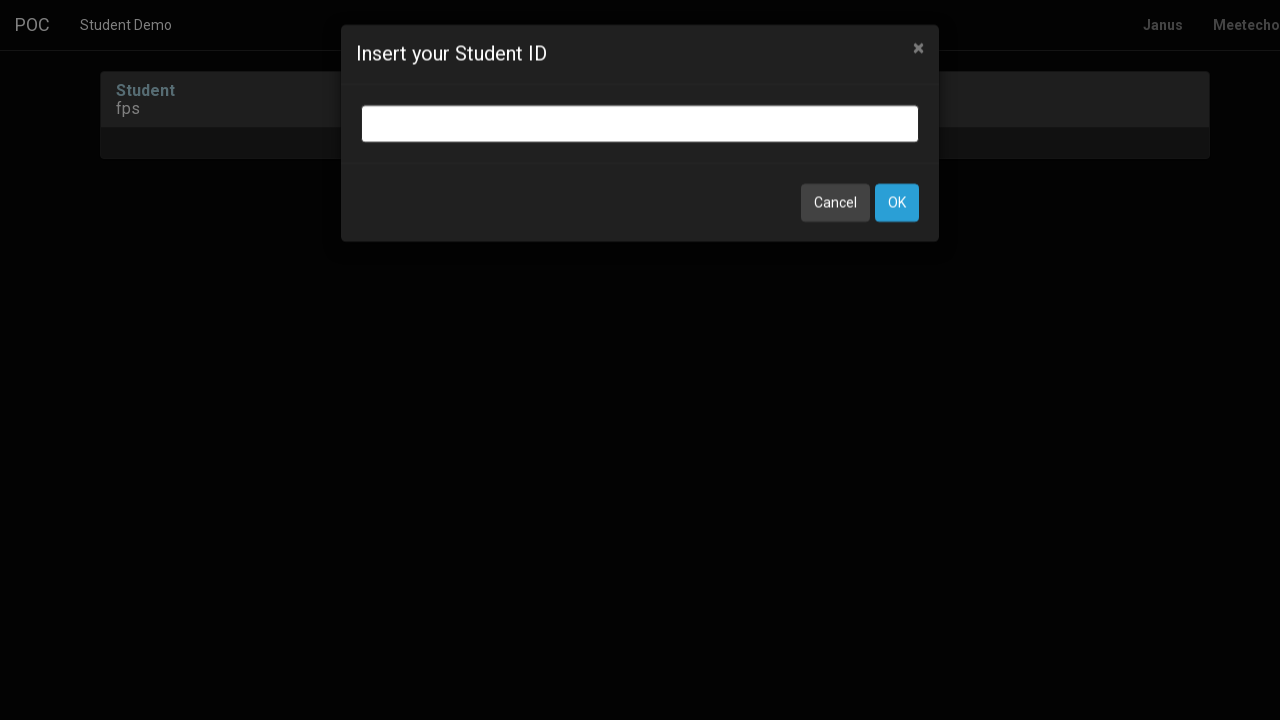

Entered student name 'Student-63' in the input field on input.bootbox-input.bootbox-input-text.form-control
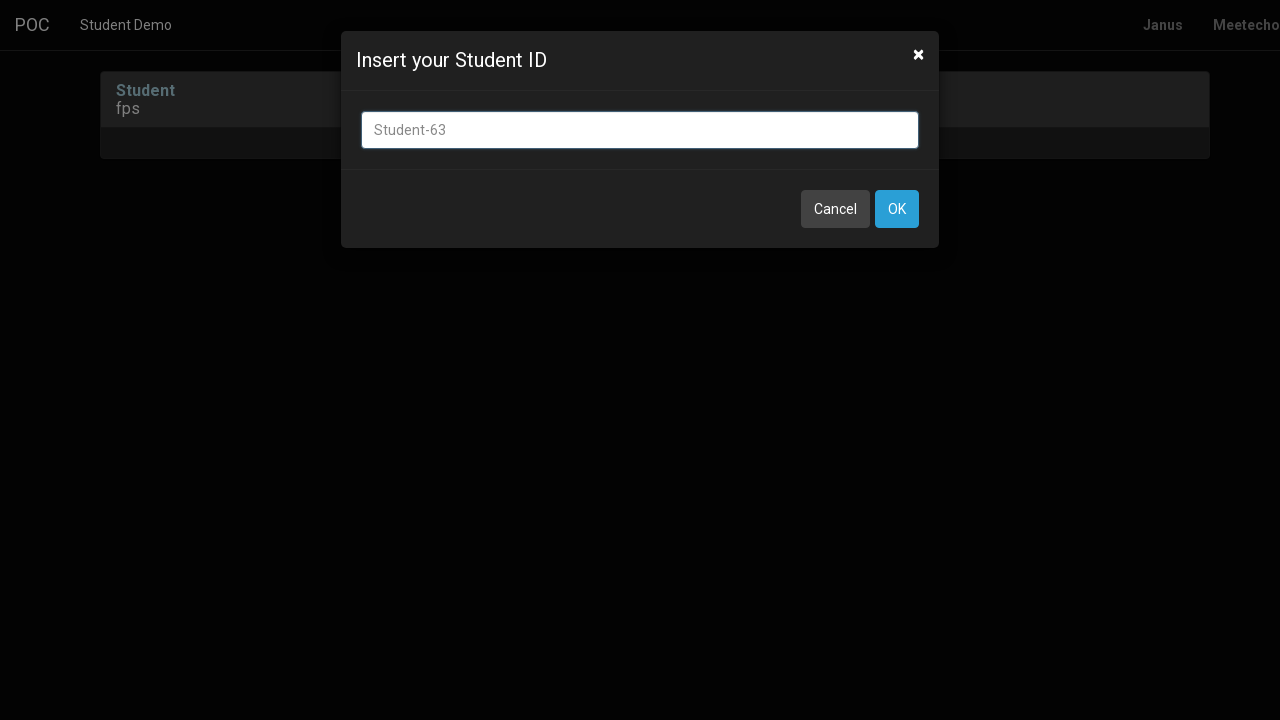

Clicked OK button to confirm entry into student session at (897, 209) on button:has-text('OK')
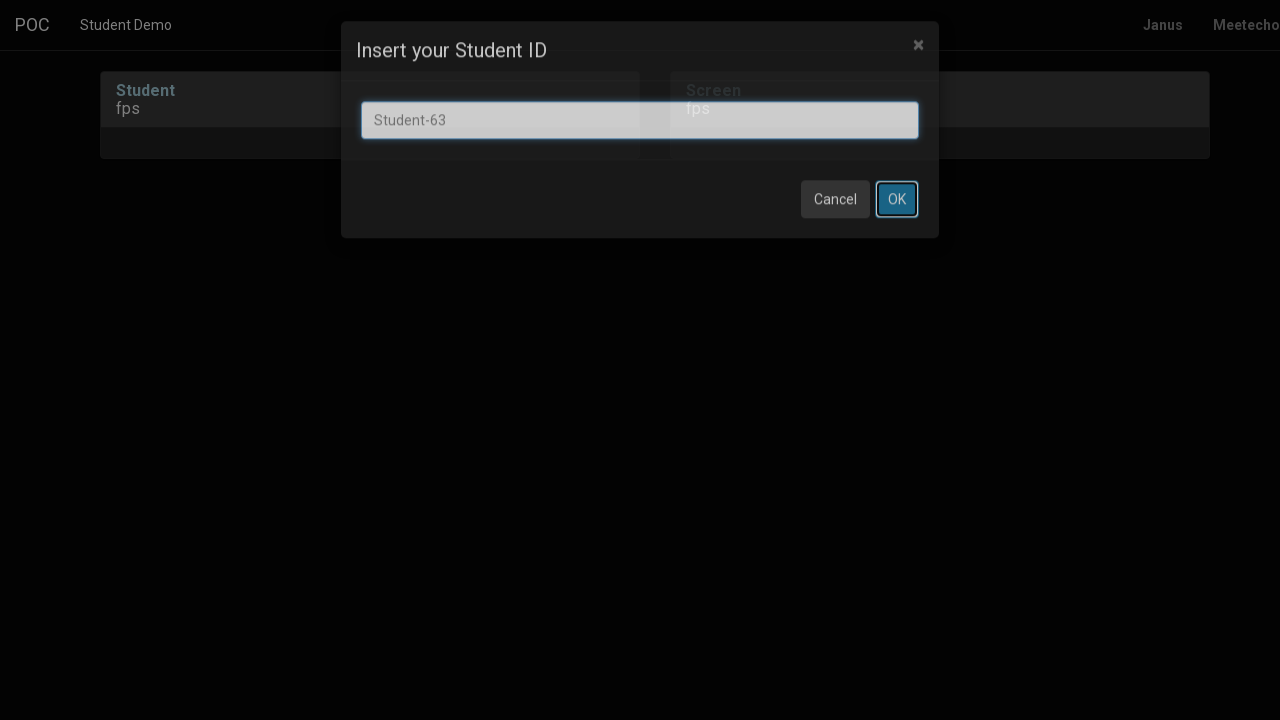

Waited 5 seconds for page to process and media setup
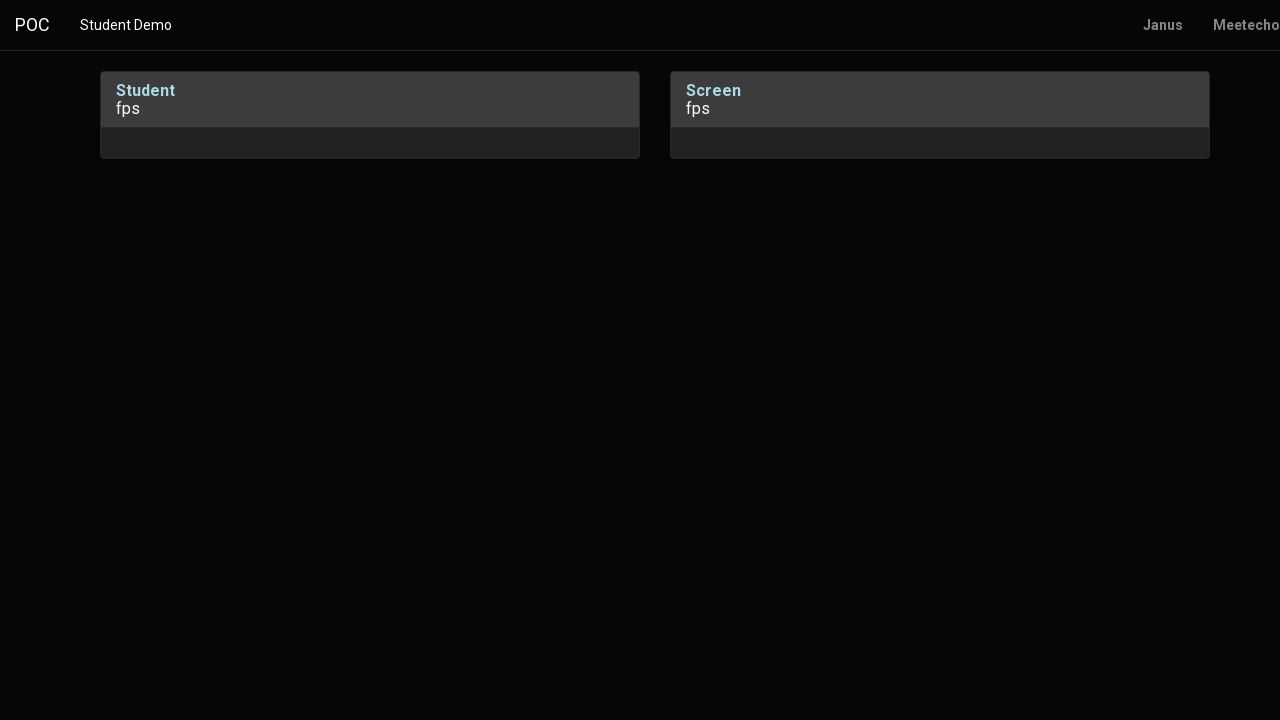

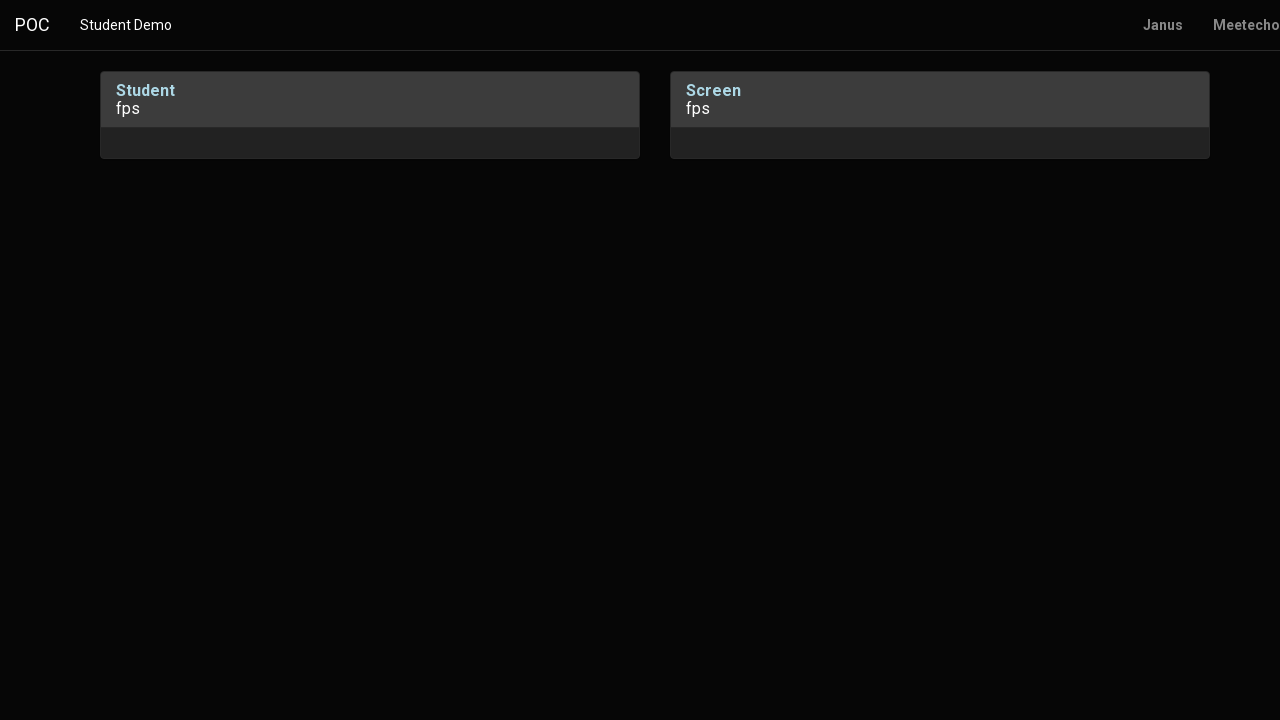